Tests navigation to the "Certificates" page by clicking the corresponding menu item

Starting URL: https://www.labirint.ru

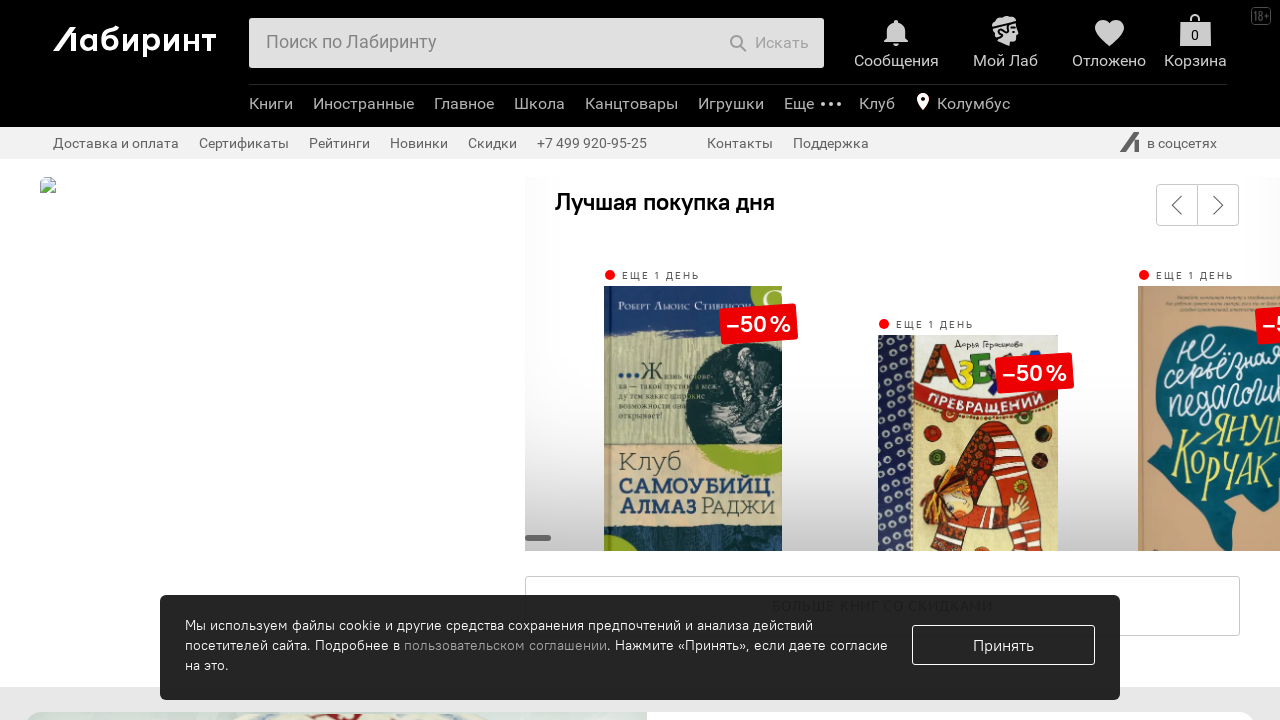

Clicked on 'Certificates' menu item at (244, 143) on li.b-header-b-sec-menu-e-list-item.analytics-click-js[data-event-content="Сертиф
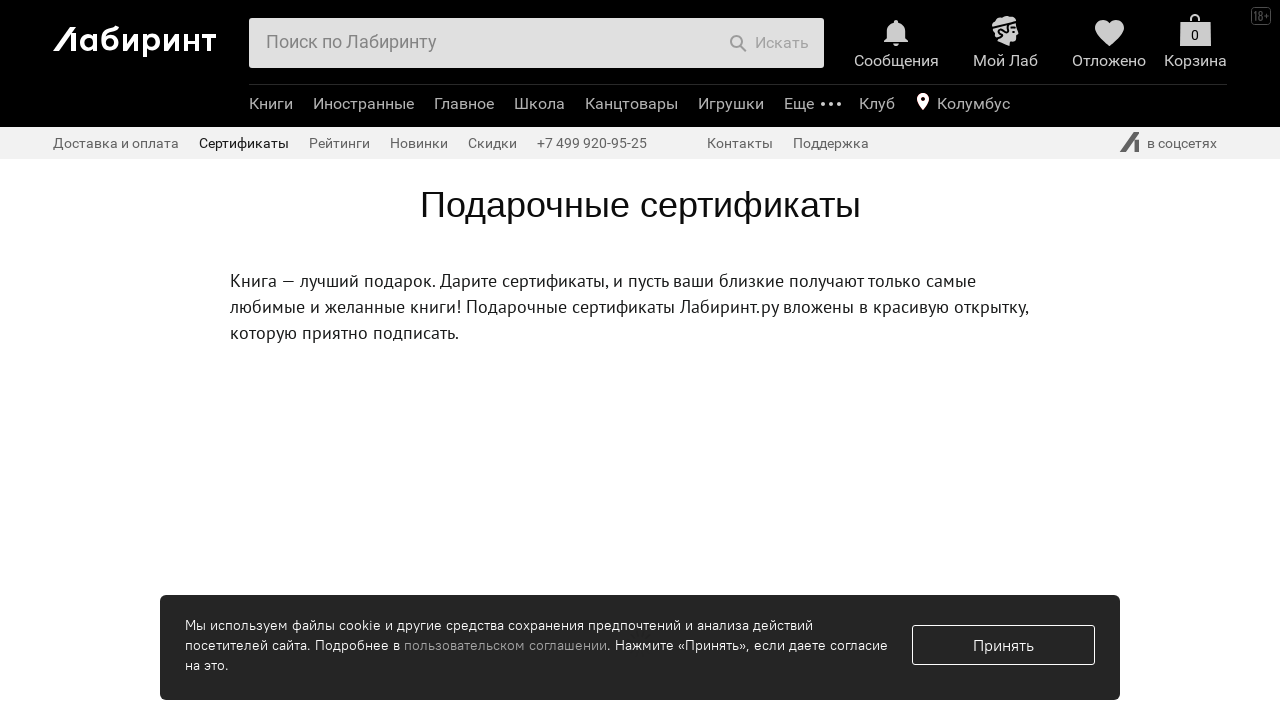

Waited for page navigation to complete (networkidle)
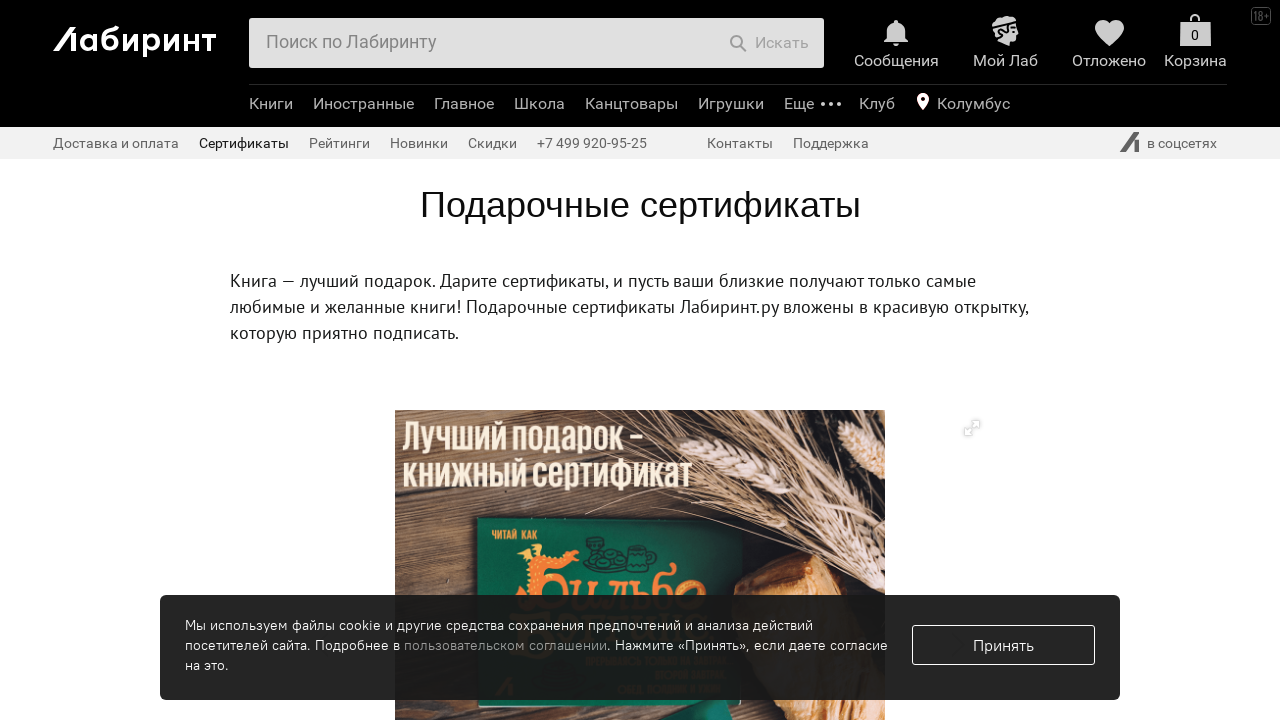

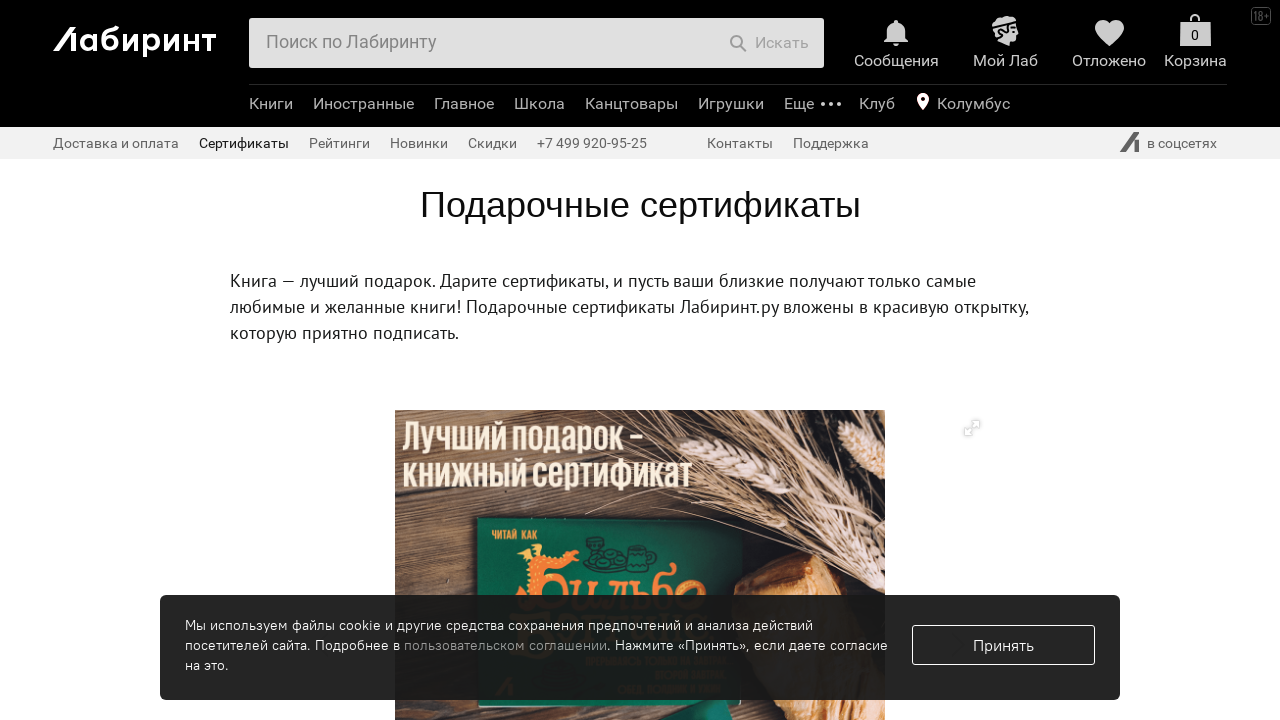